Tests the text box form by filling name and email, and verifying output shows submitted values.

Starting URL: https://demoqa.com/

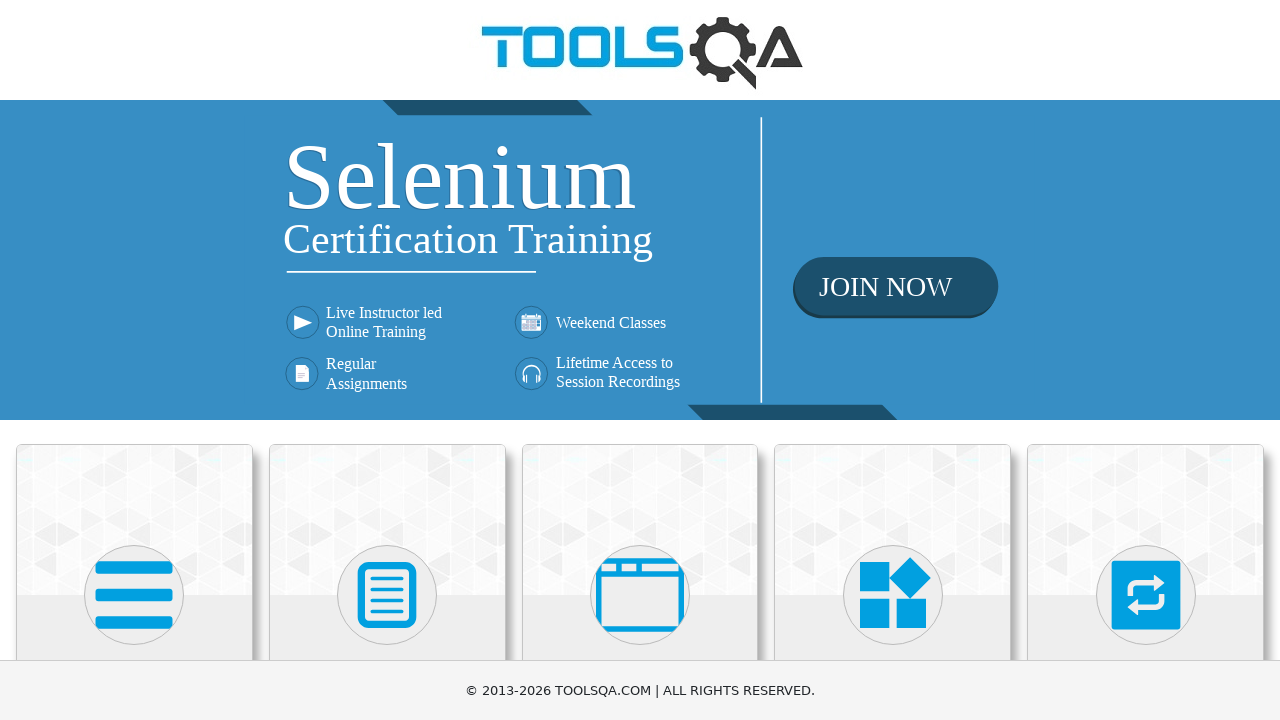

Clicked on Elements card at (134, 520) on xpath=(//div[@class='card-up'])[1]
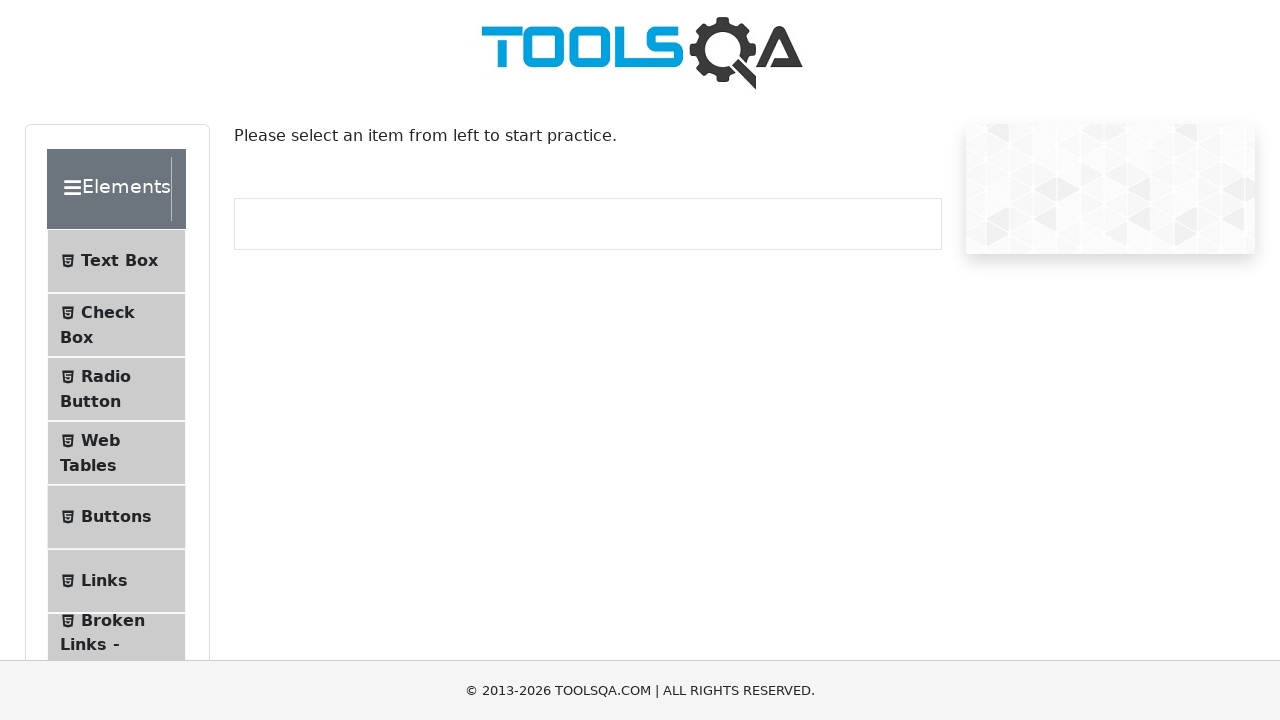

Clicked on Text Box menu item at (119, 261) on xpath=//span[contains(text(), 'Text Box')]
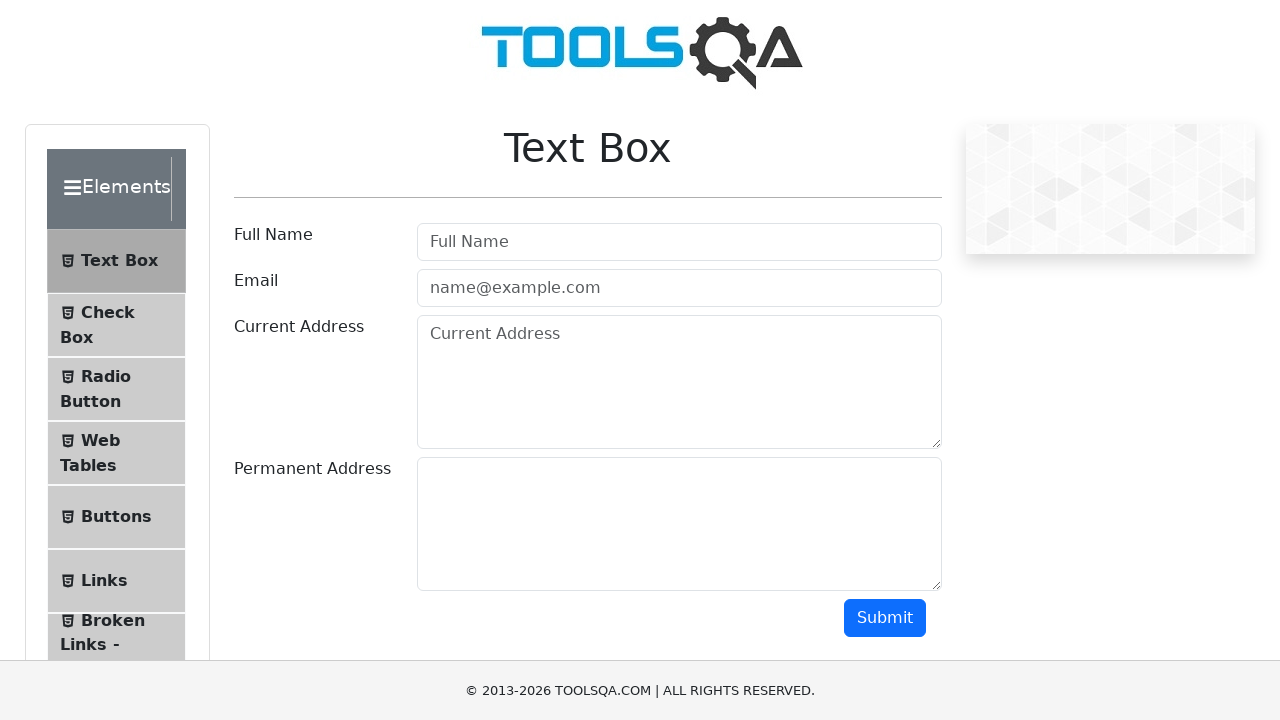

Filled name field with 'Test User' on #userName
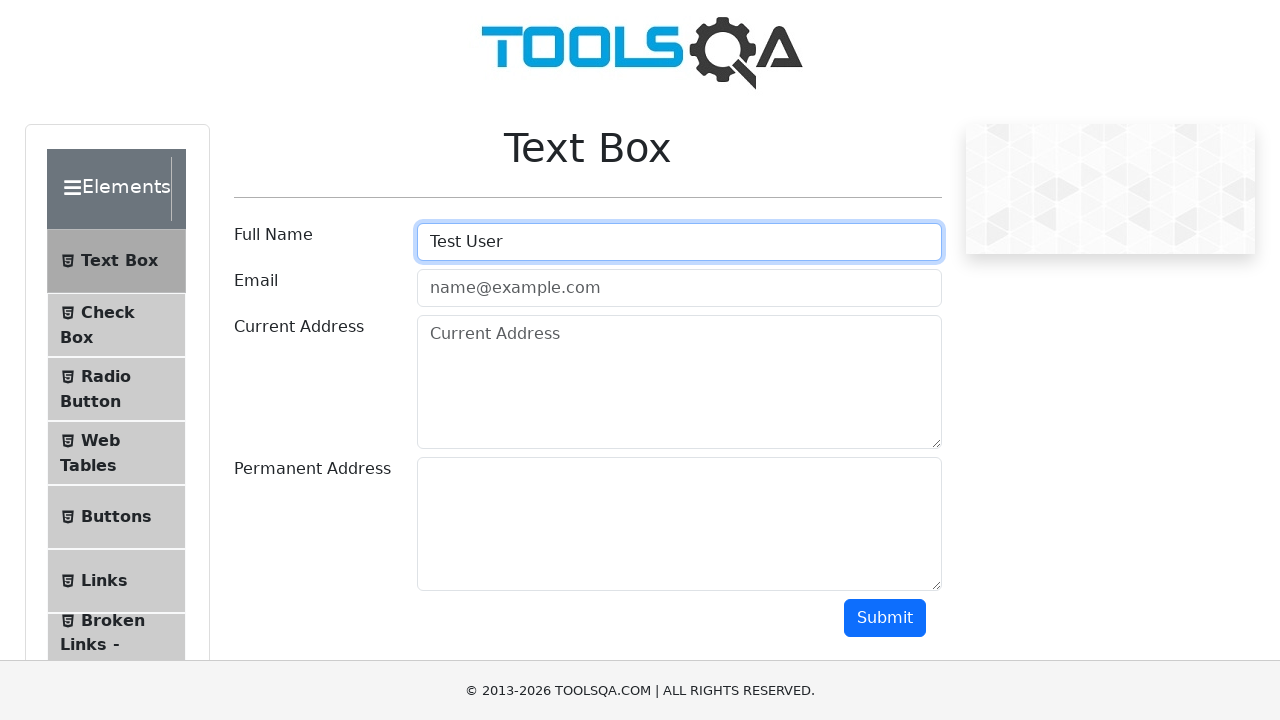

Filled email field with 'testuser@example.com' on #userEmail
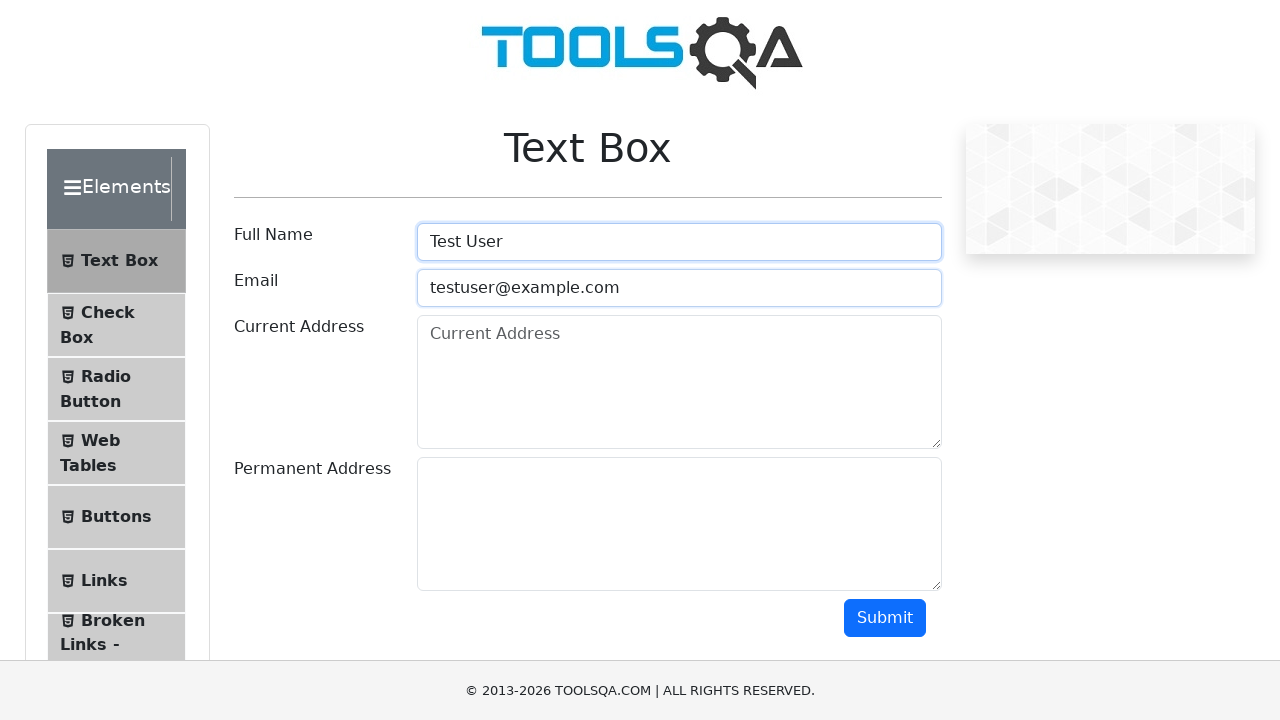

Clicked submit button at (885, 618) on #submit
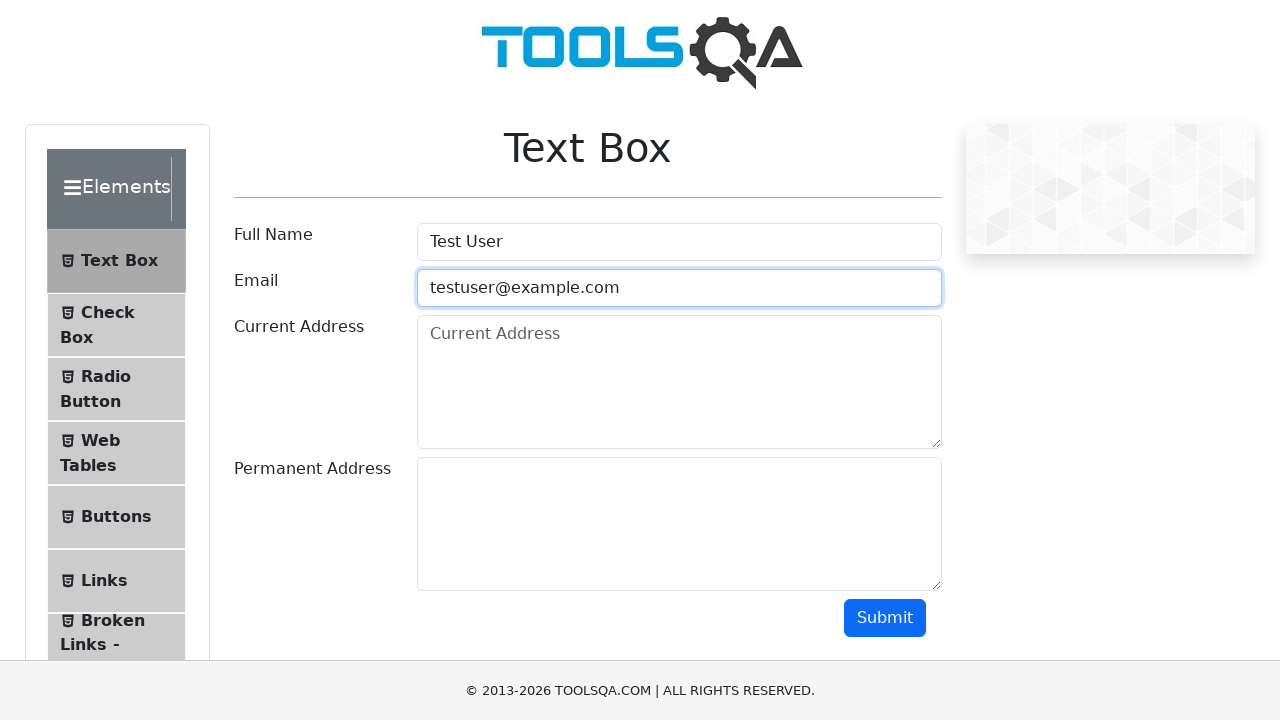

Output section loaded with submitted values
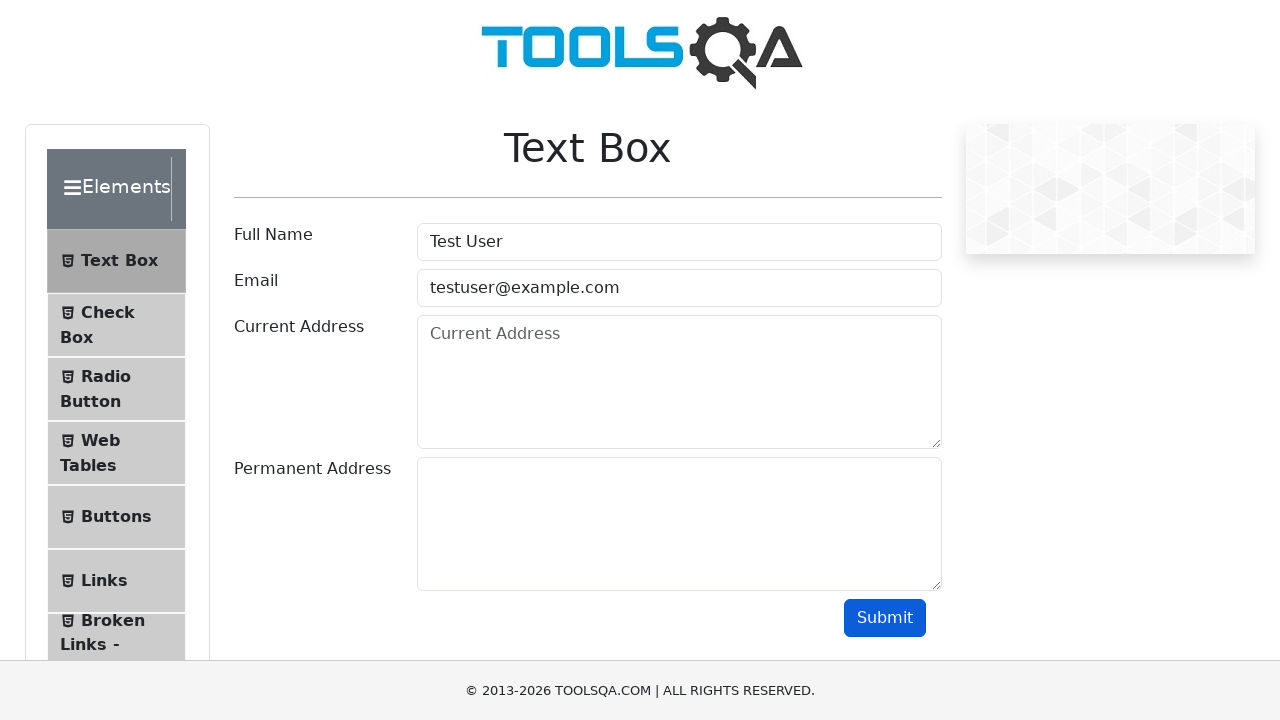

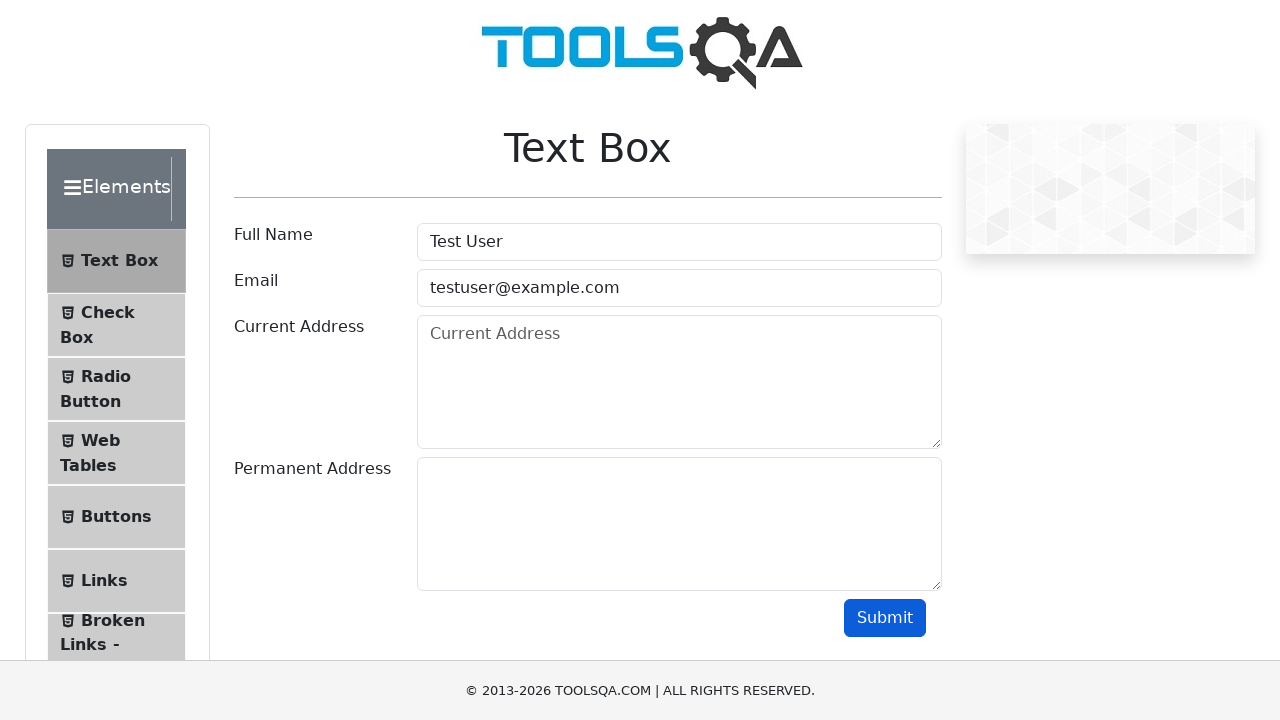